Tests dropdown select functionality by selecting a value from a dropdown list and clicking a submit button

Starting URL: https://suninjuly.github.io/selects1.html

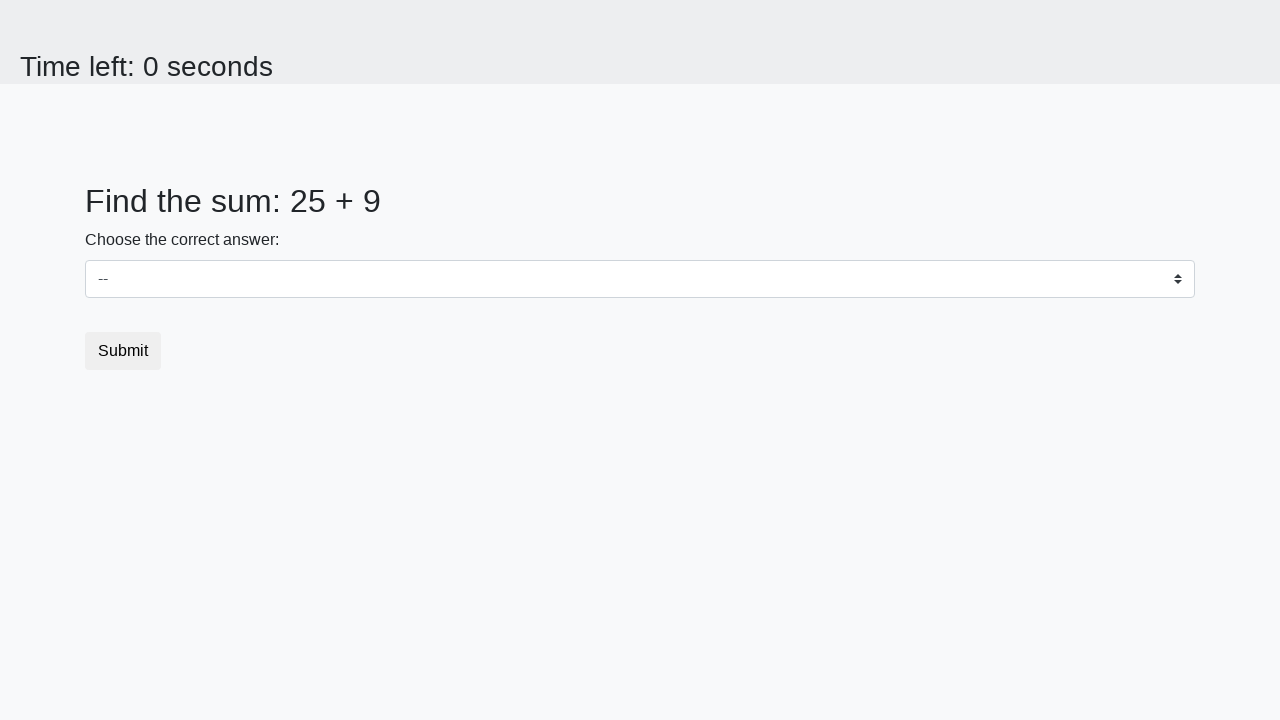

Navigated to dropdown select test page
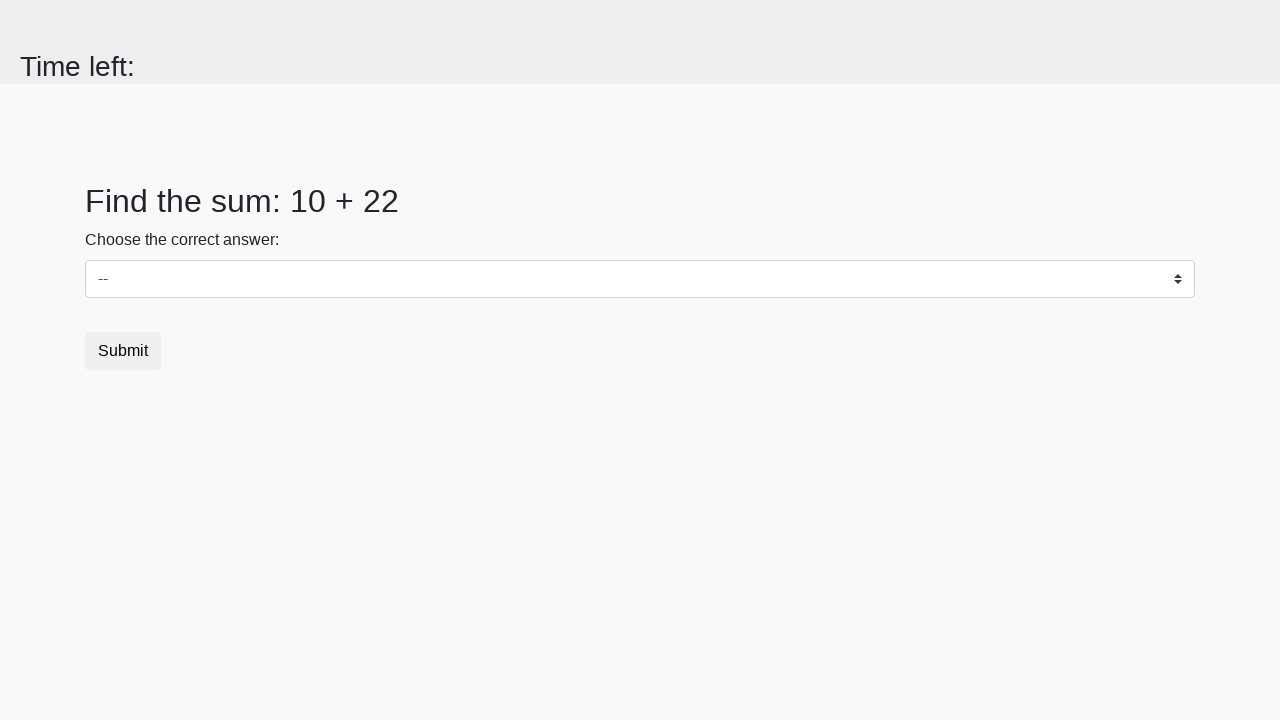

Selected value '42' from dropdown list on select
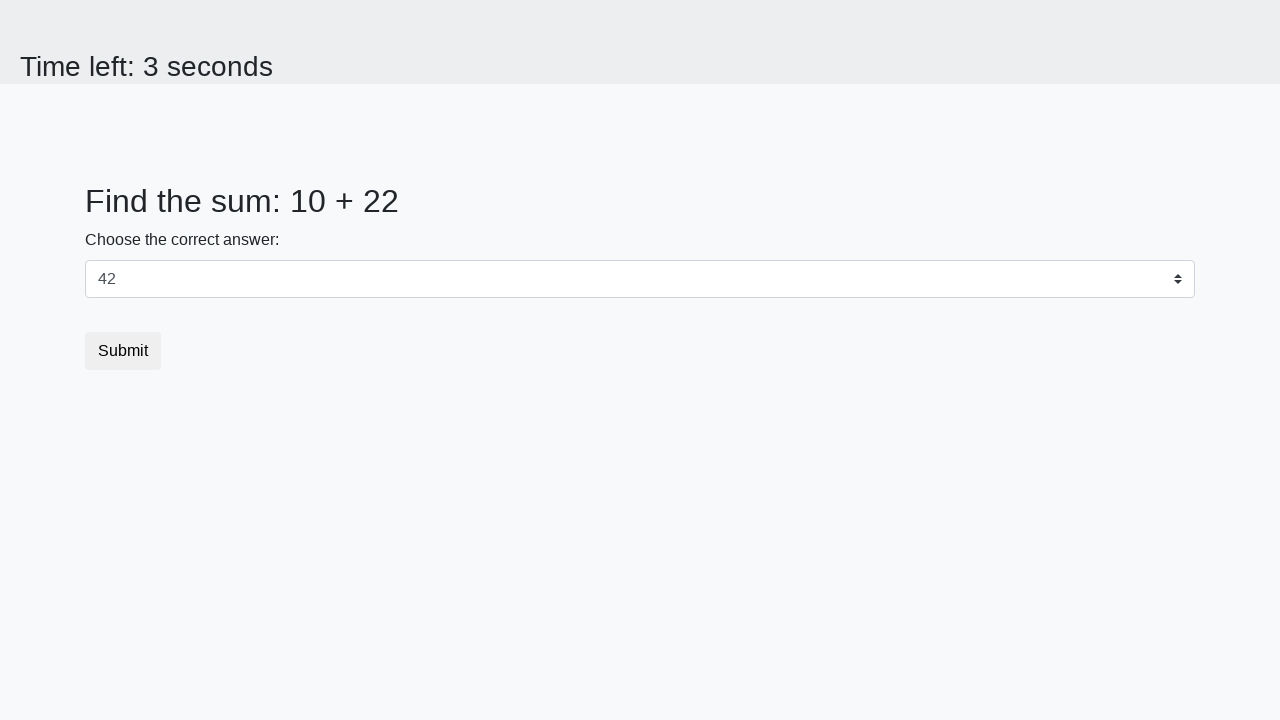

Clicked submit button at (123, 351) on button.btn
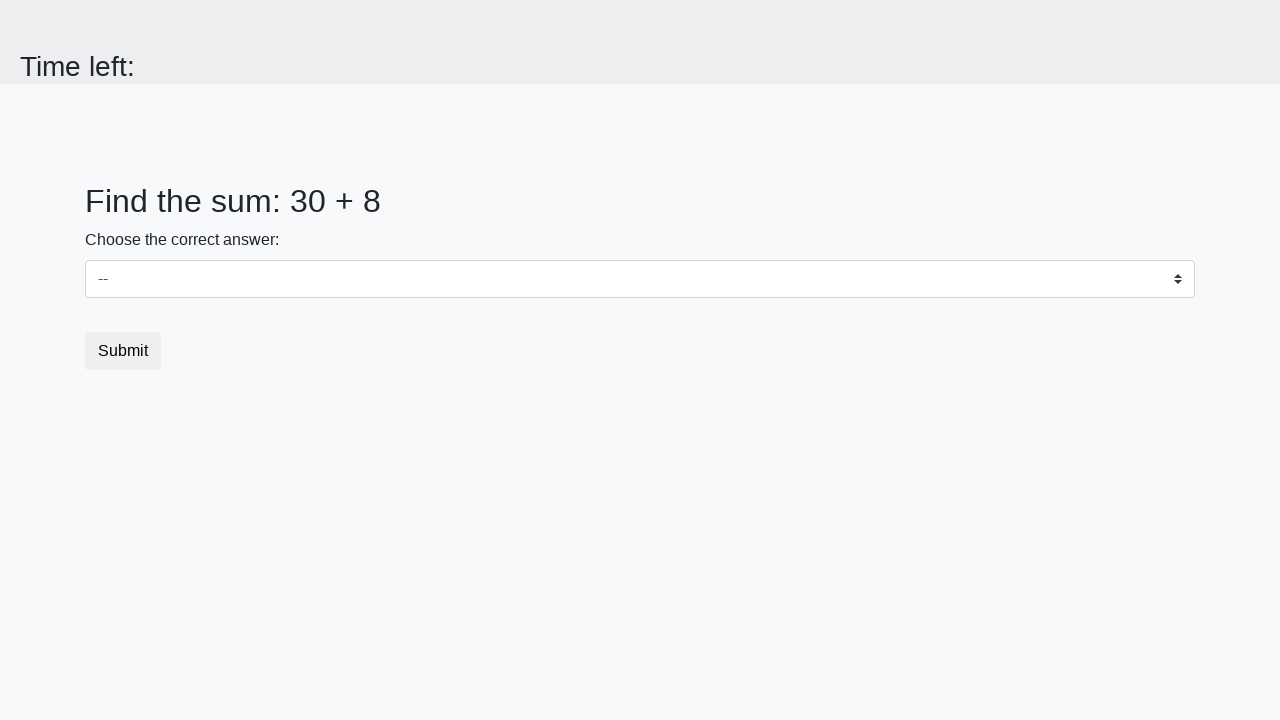

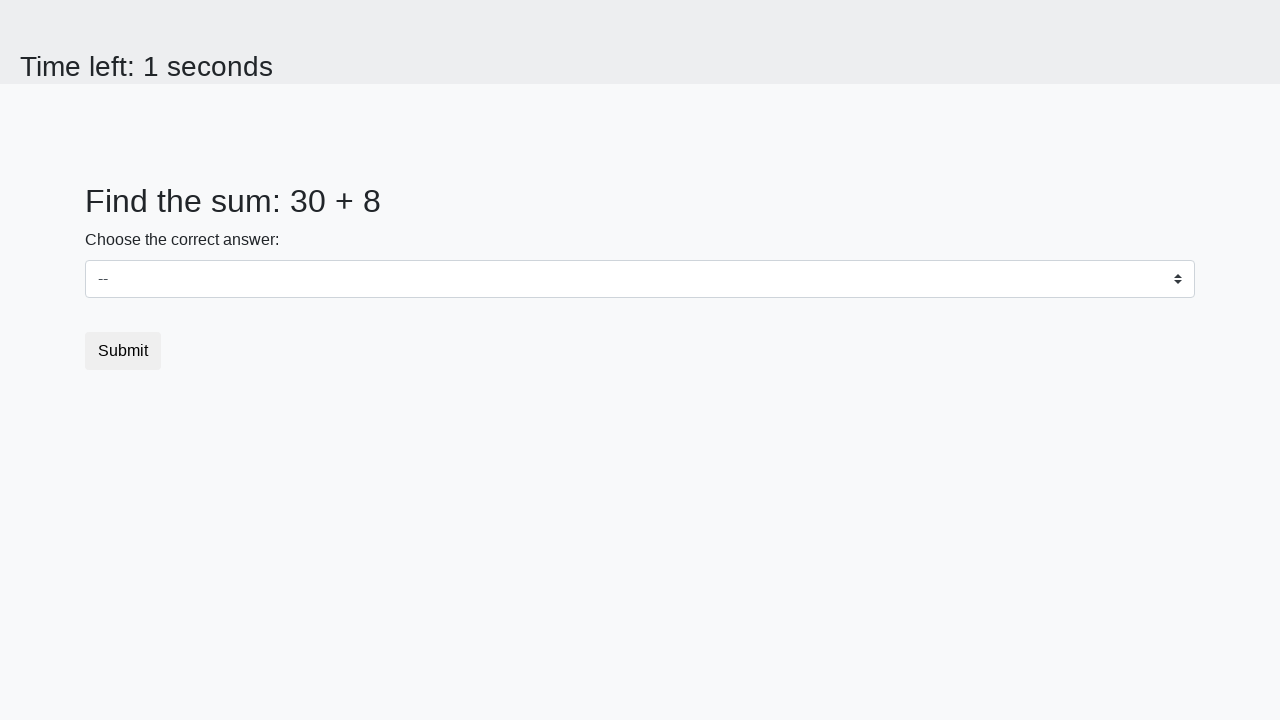